Tests auto-suggestive dropdown functionality by typing partial text and navigating through suggestions using arrow keys

Starting URL: https://rahulshettyacademy.com/AutomationPractice/

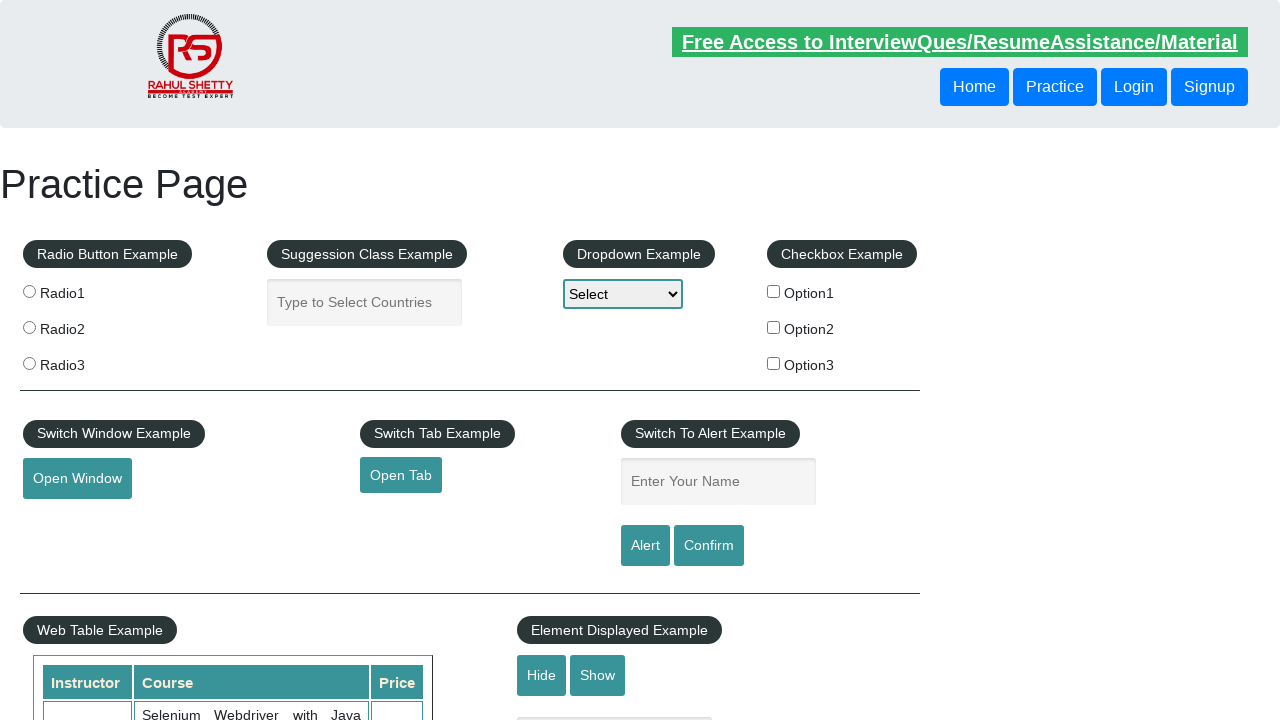

Filled autocomplete field with 'uni' on #autocomplete
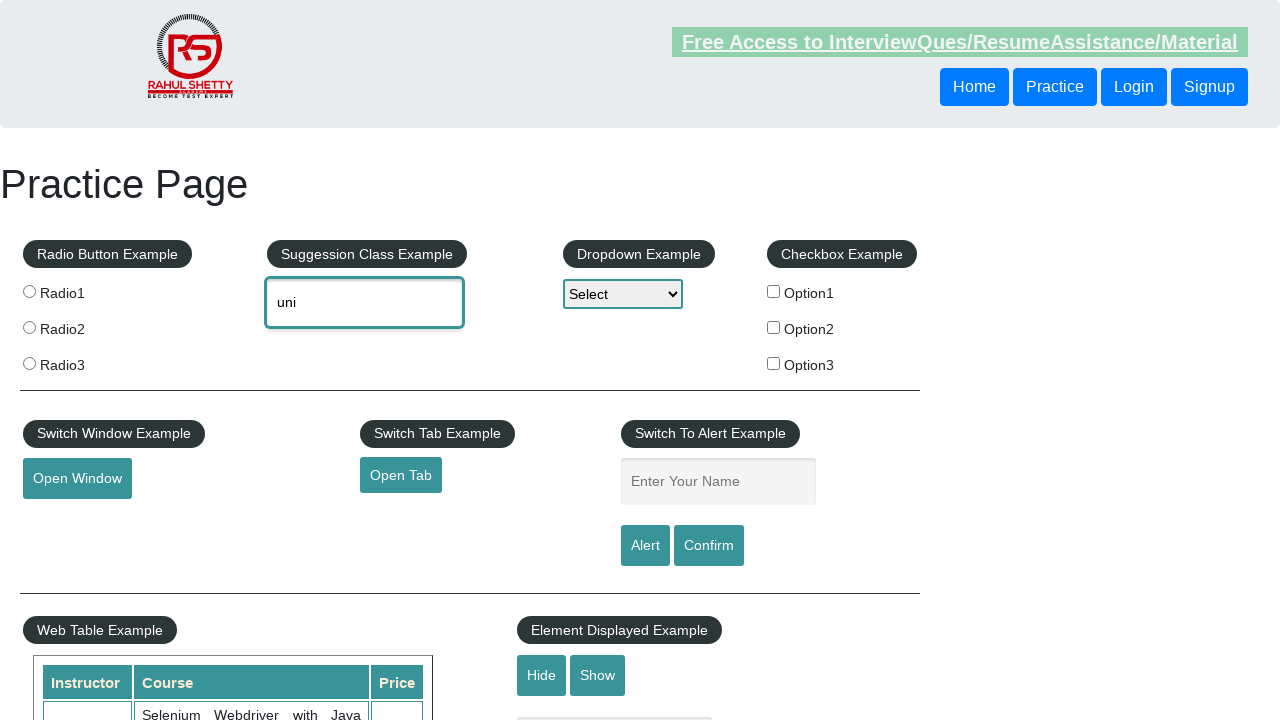

Waited for auto-suggestive dropdown to appear
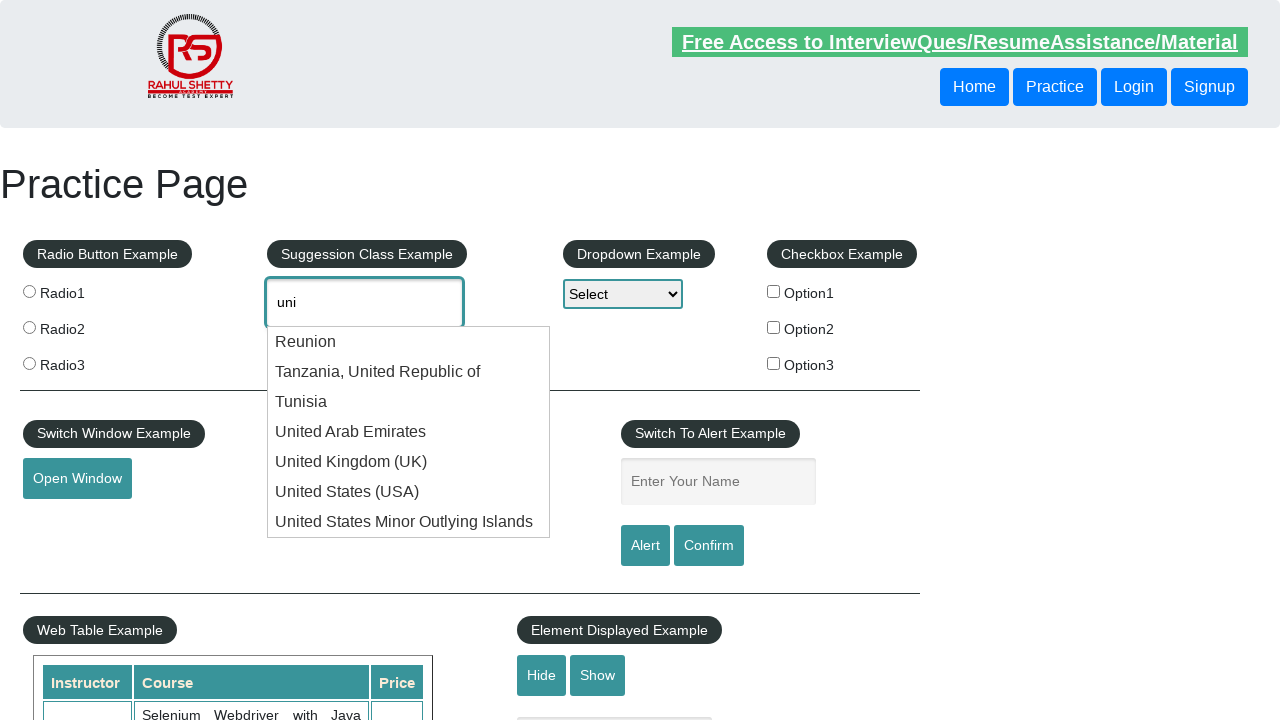

Pressed ArrowDown to navigate to first suggestion on #autocomplete
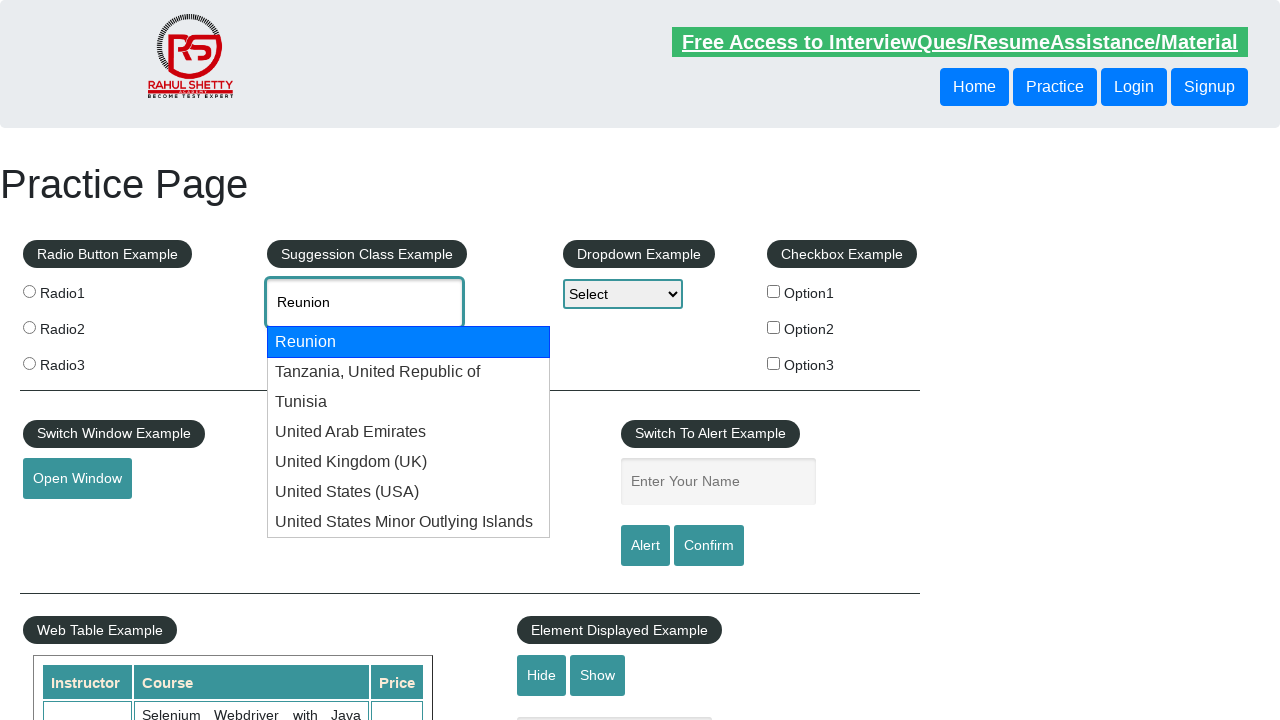

Pressed ArrowDown to navigate to second suggestion on #autocomplete
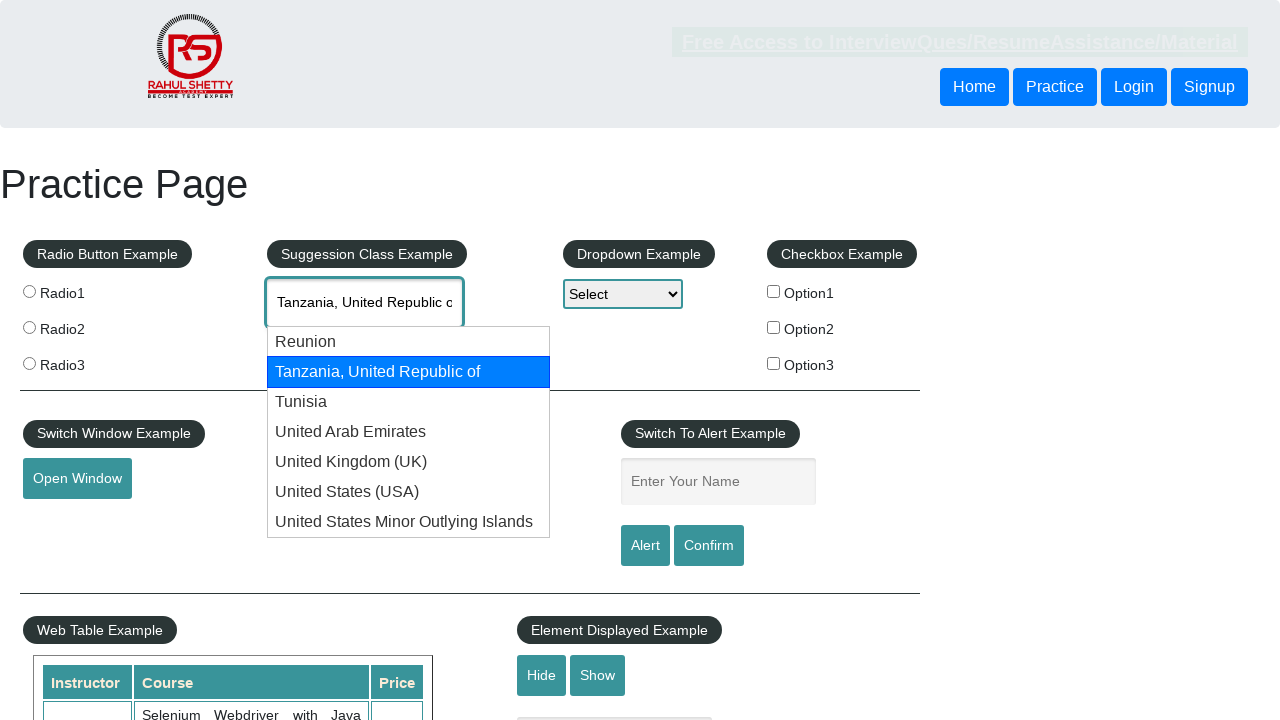

Pressed ArrowDown to navigate to third suggestion on #autocomplete
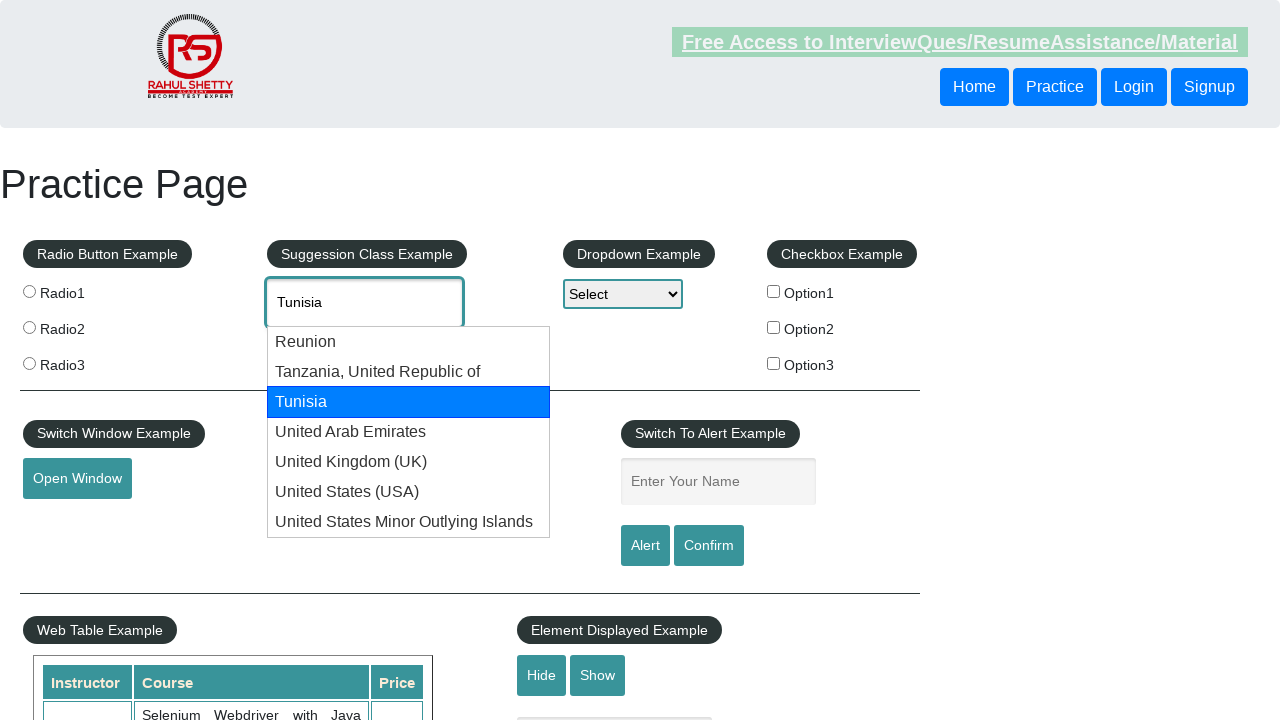

Retrieved selected value from autocomplete field: Tunisia
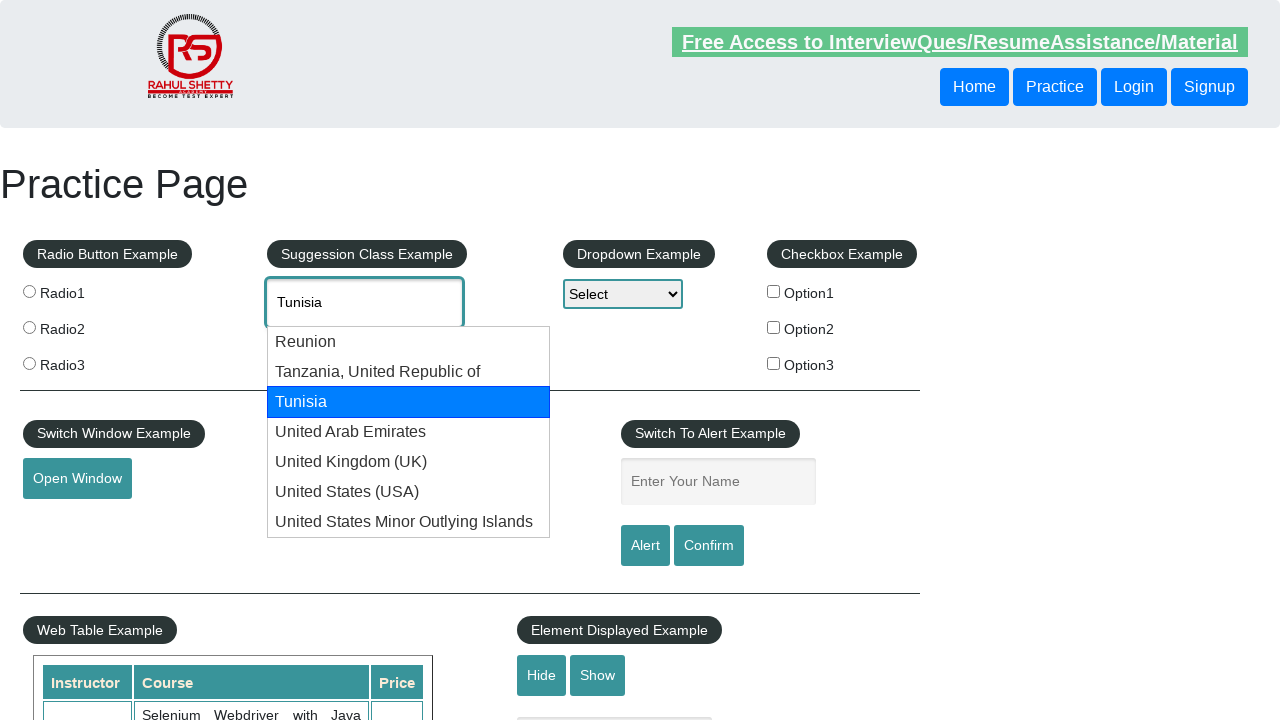

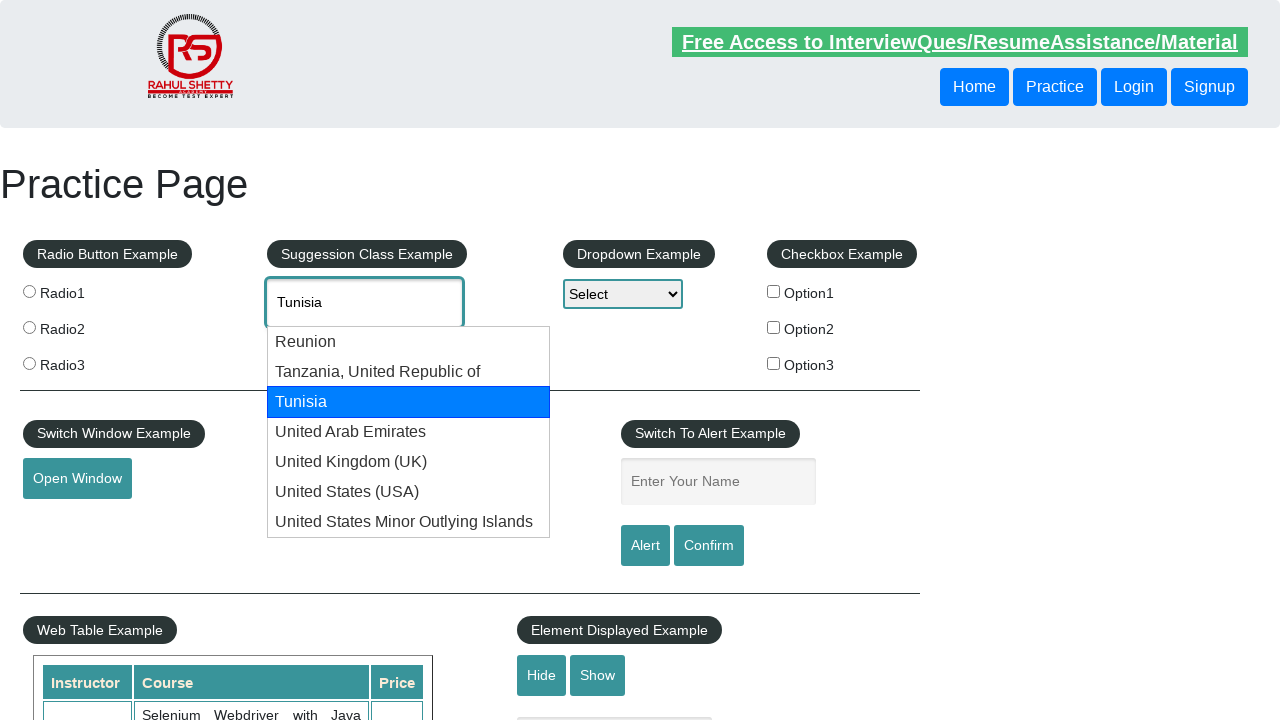